Tests Pastebin paste creation by filling in the paste content, selecting an expiration time, entering a paste name, and submitting the form

Starting URL: https://pastebin.com/

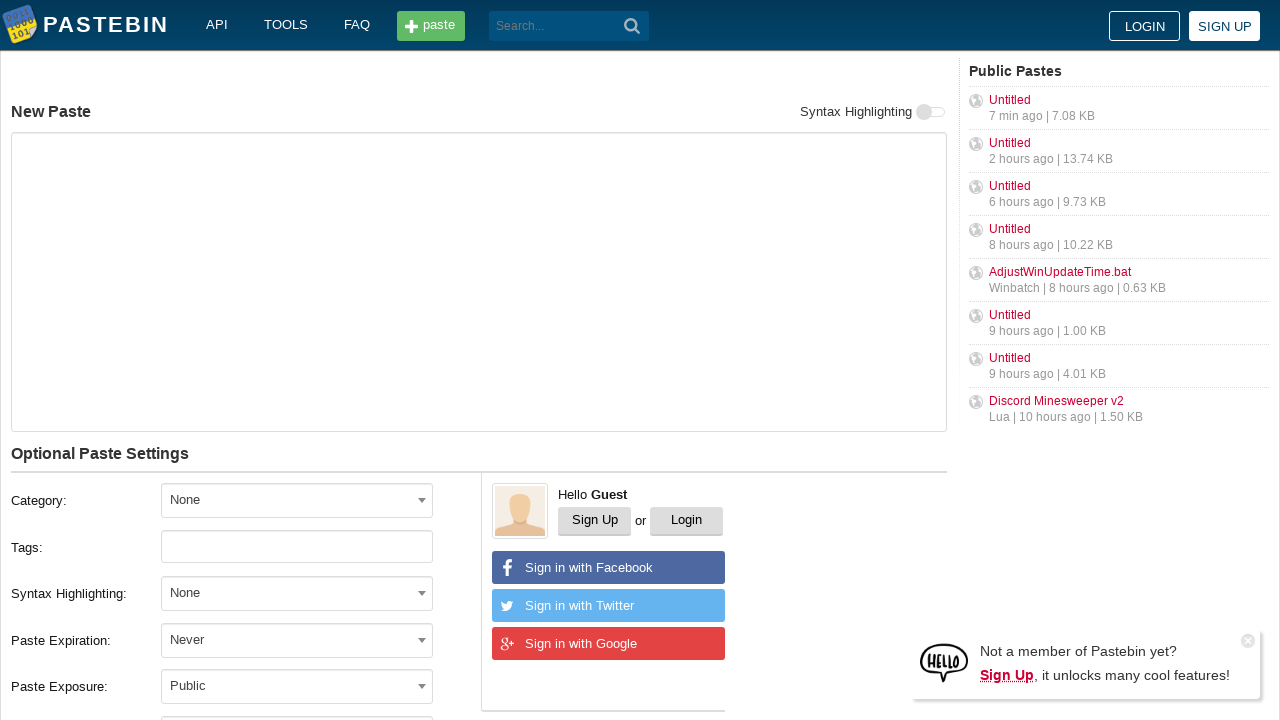

Filled paste content with 'Hello from WebDriver' on #postform-text
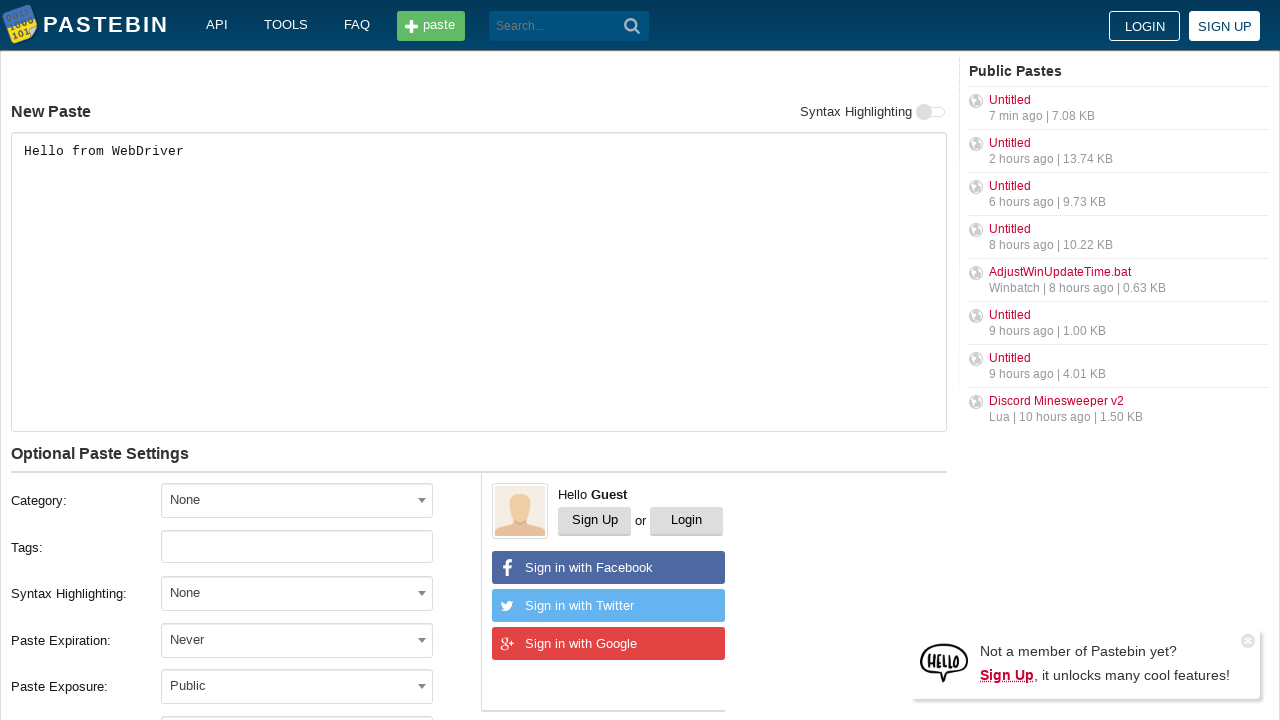

Opened expiration dropdown at (297, 640) on #select2-postform-expiration-container
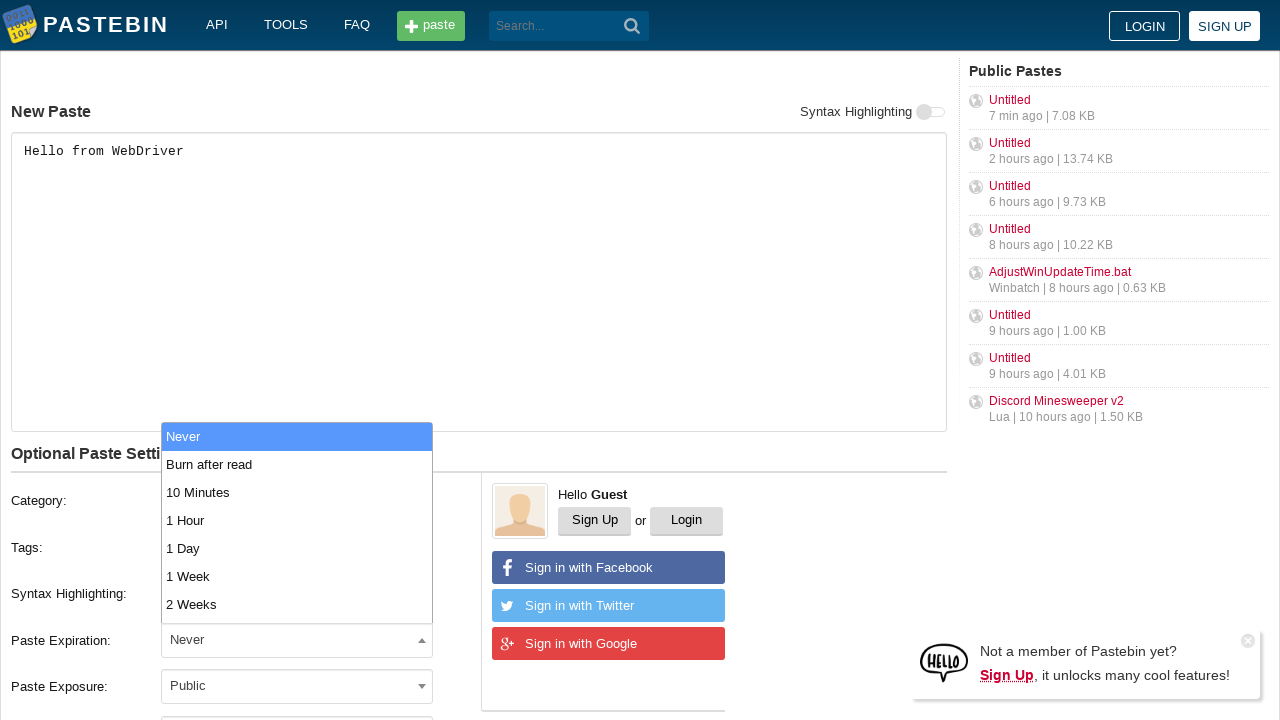

Selected expiration time option (10 Minutes) at (297, 492) on xpath=//span[@class='select2-results']/ul/li[3]
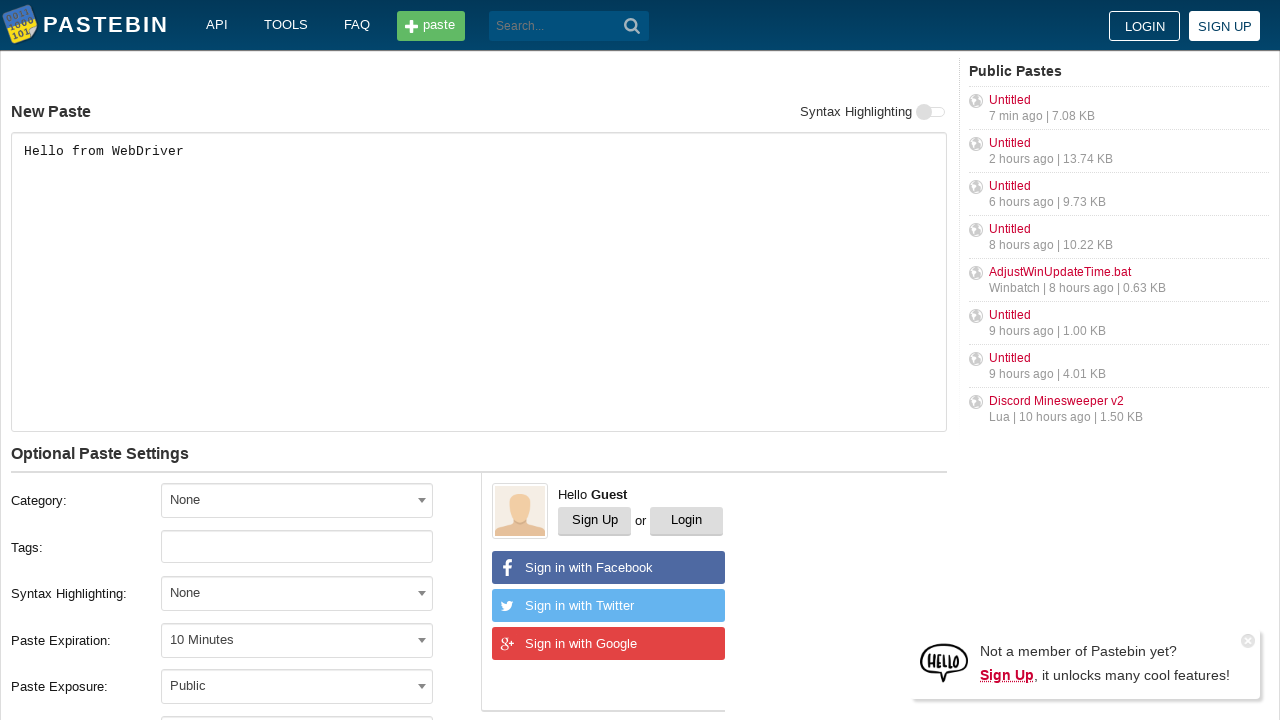

Filled paste name with 'helloweb' on #postform-name
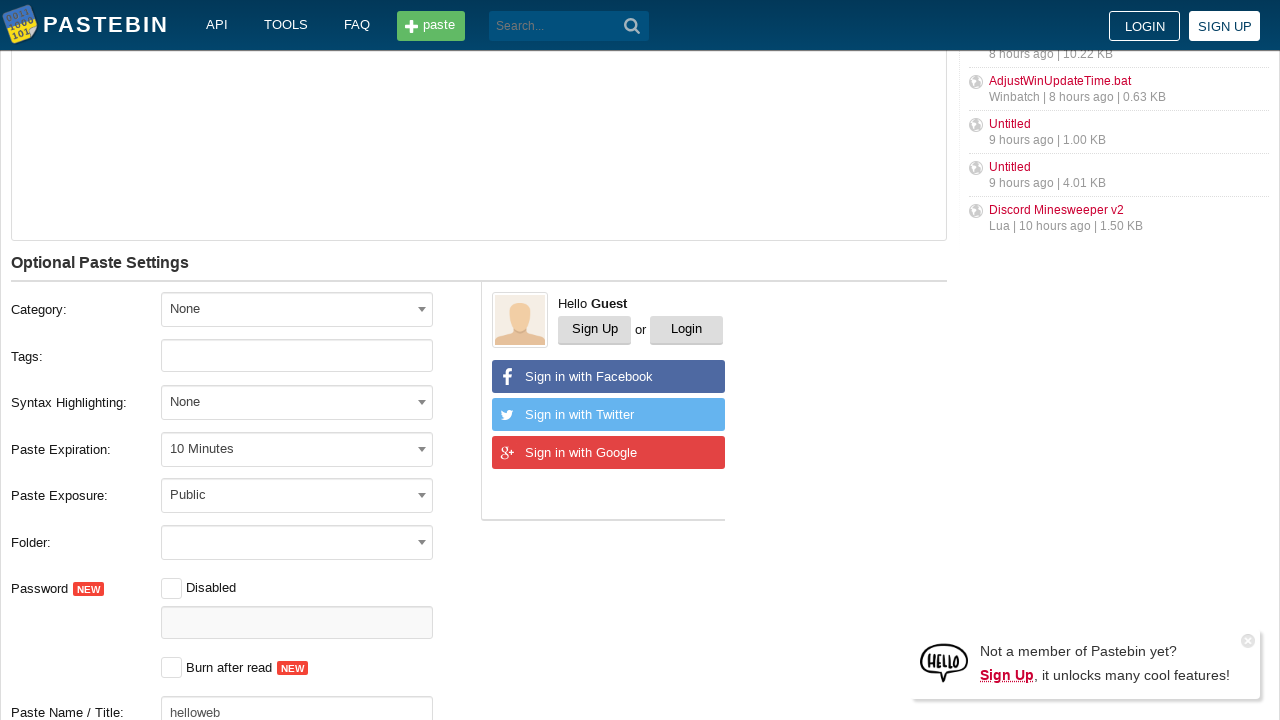

Clicked submit button to create paste at (632, 26) on button[type='submit']
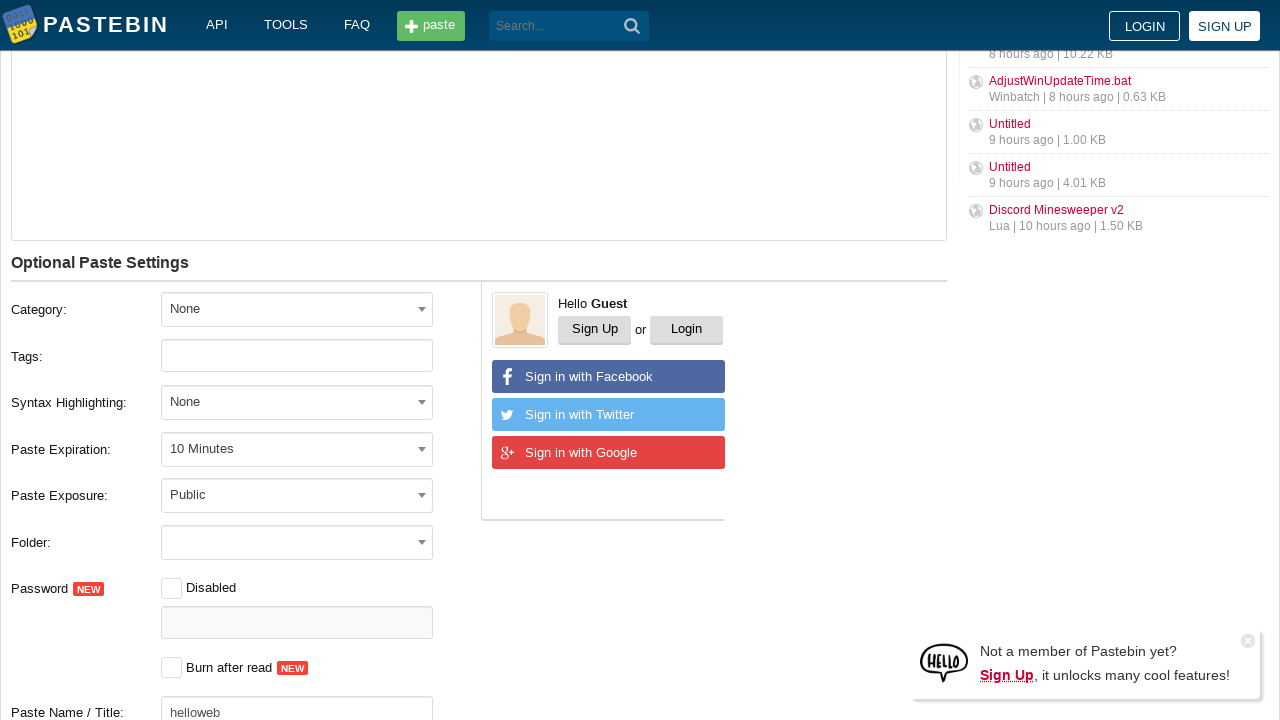

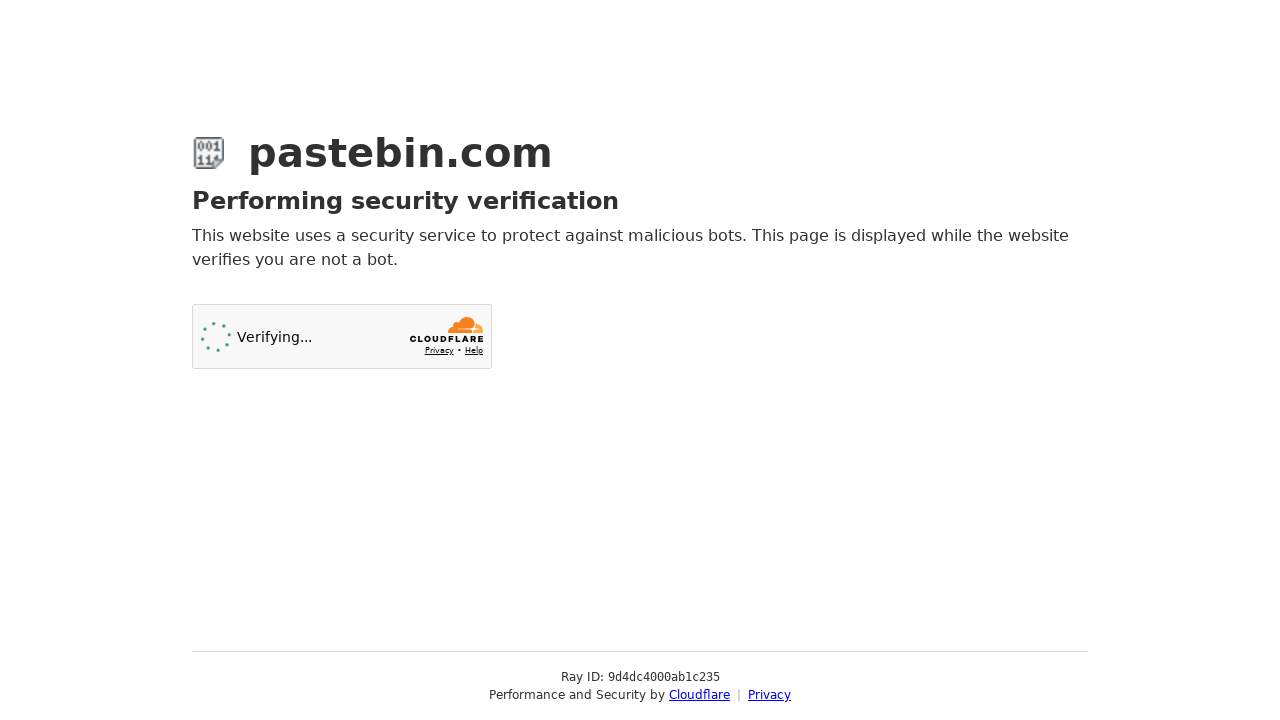